Tests forgot password functionality by entering an email and submitting the form

Starting URL: https://the-internet.herokuapp.com/forgot_password

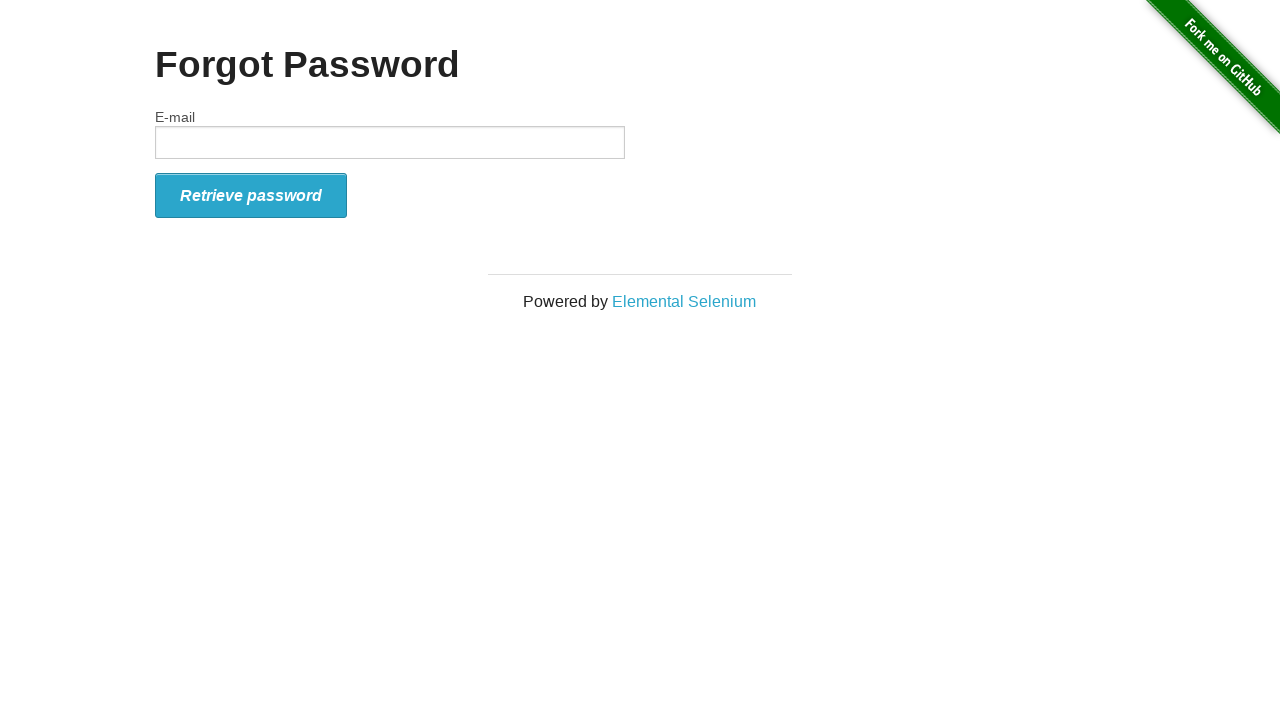

Filled email field with 'test@test.com' on #email
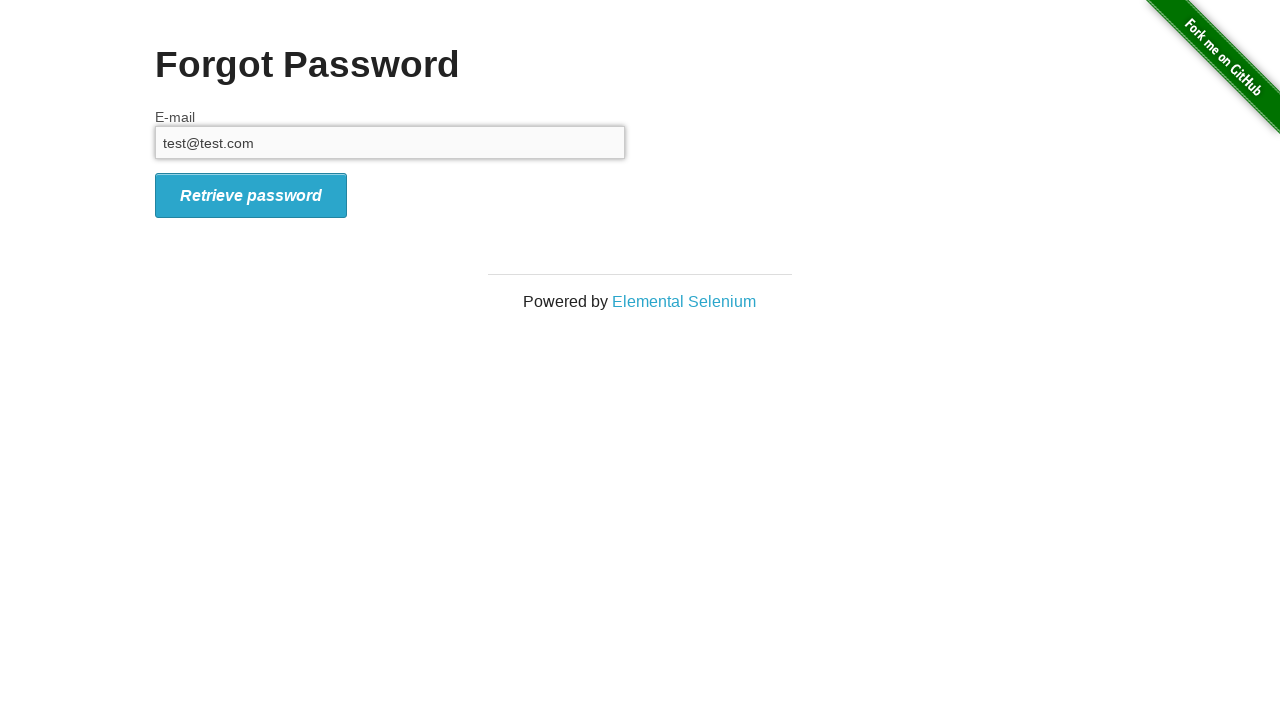

Clicked submit button to send password reset email at (251, 195) on .icon-signin
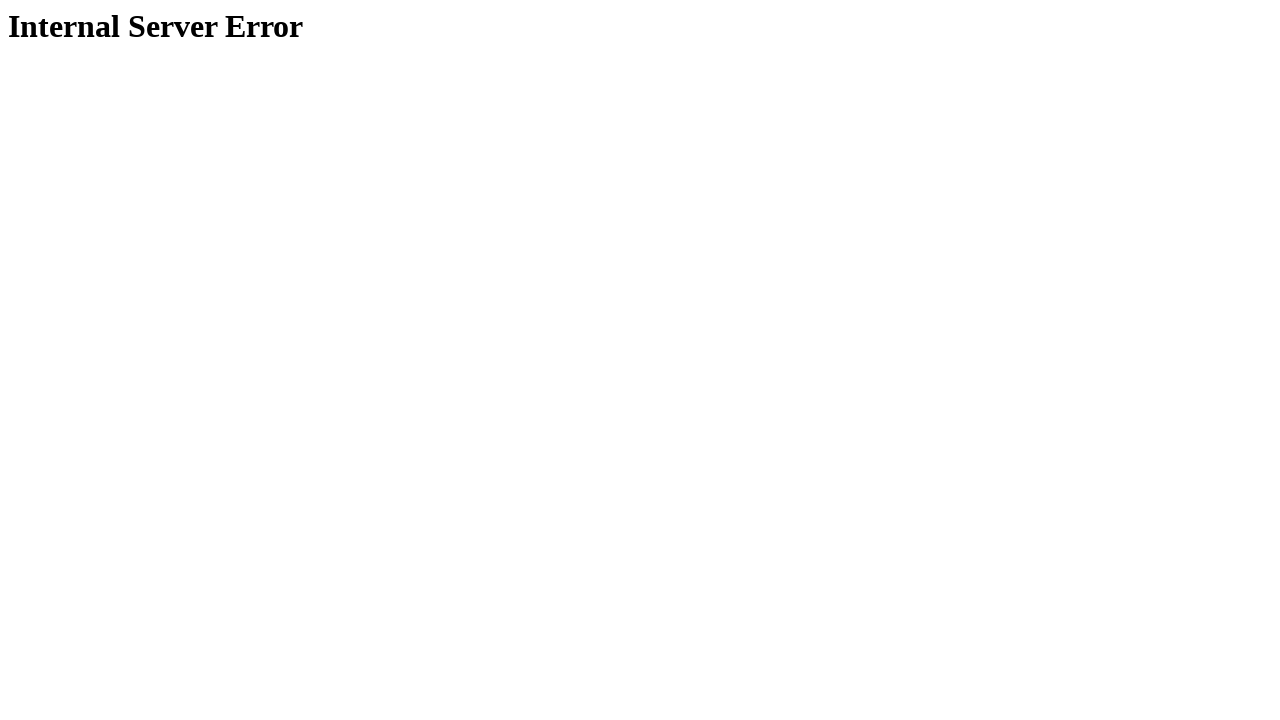

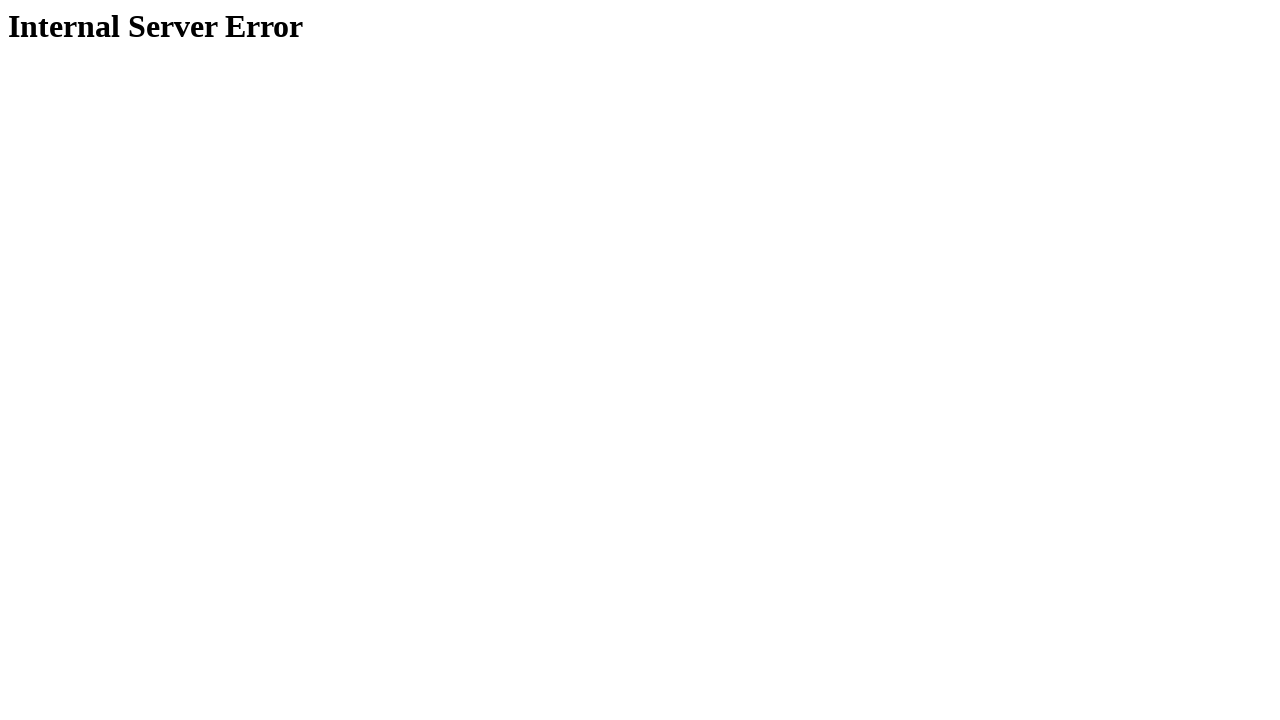